Tests sorting the Due column in ascending order on the second table which has semantic class attributes, using cleaner CSS selectors.

Starting URL: http://the-internet.herokuapp.com/tables

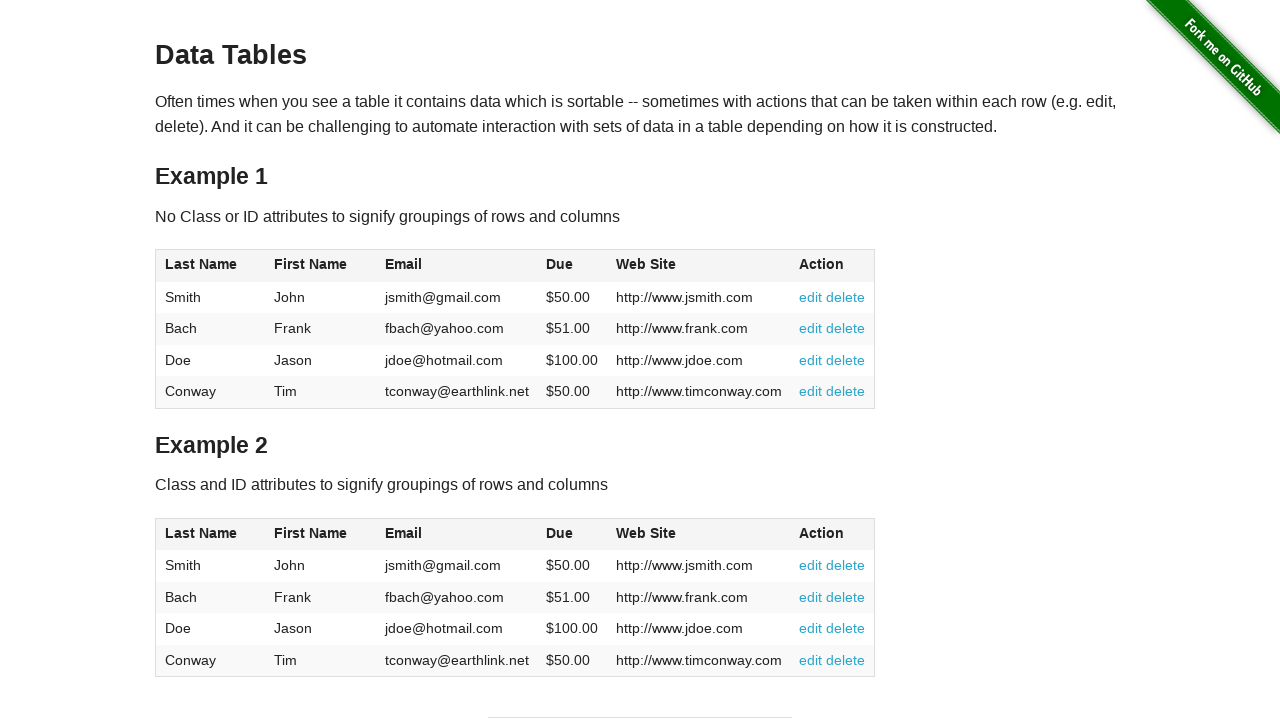

Clicked Due column header in second table to sort at (560, 533) on #table2 thead .dues
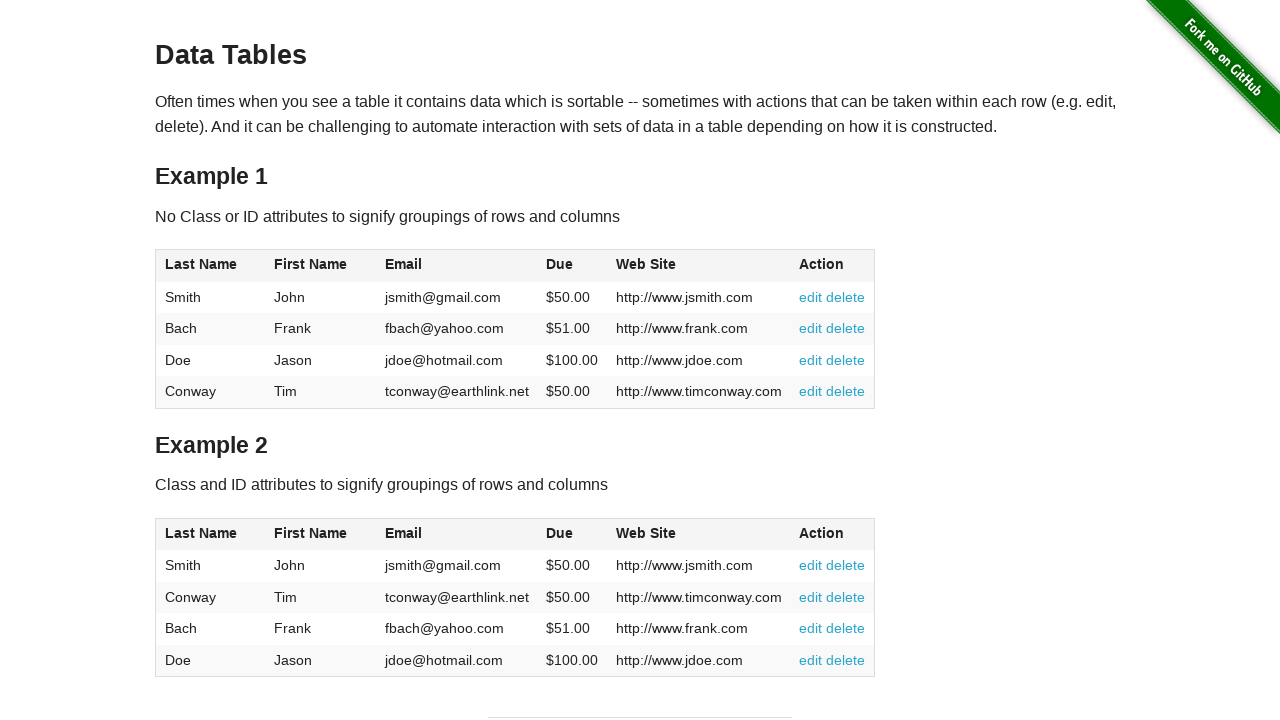

Due column values loaded in second table
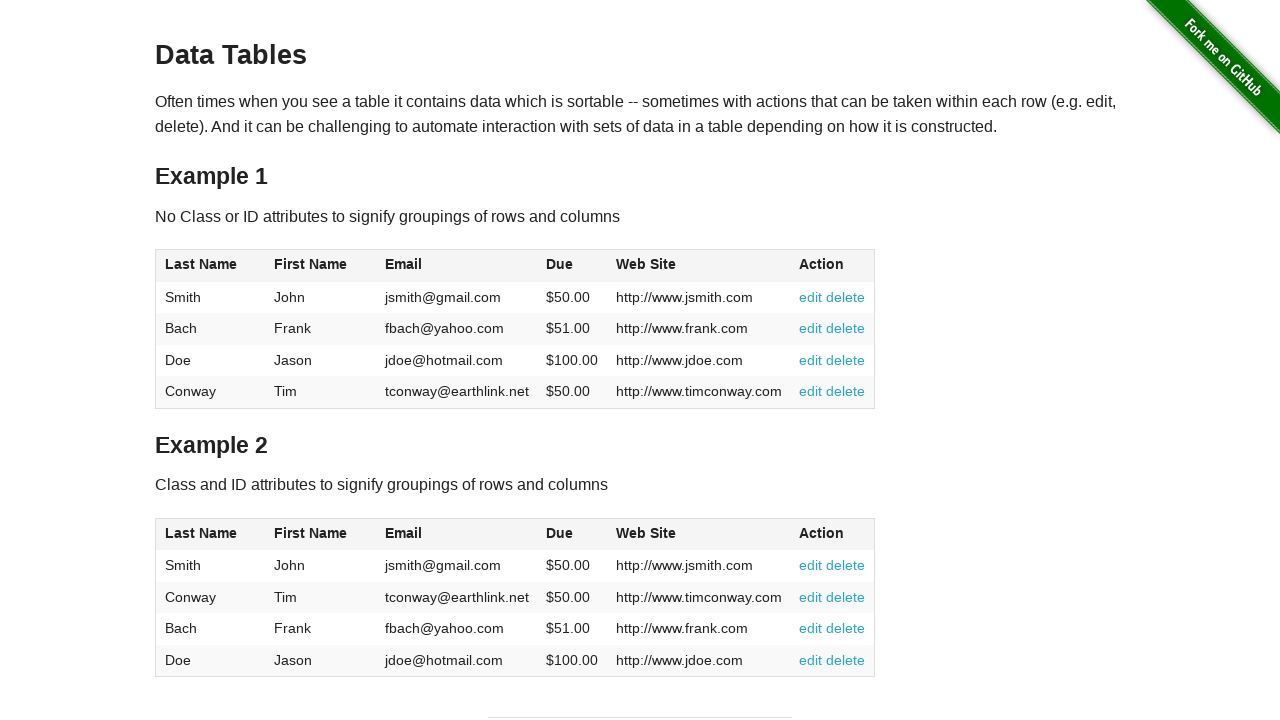

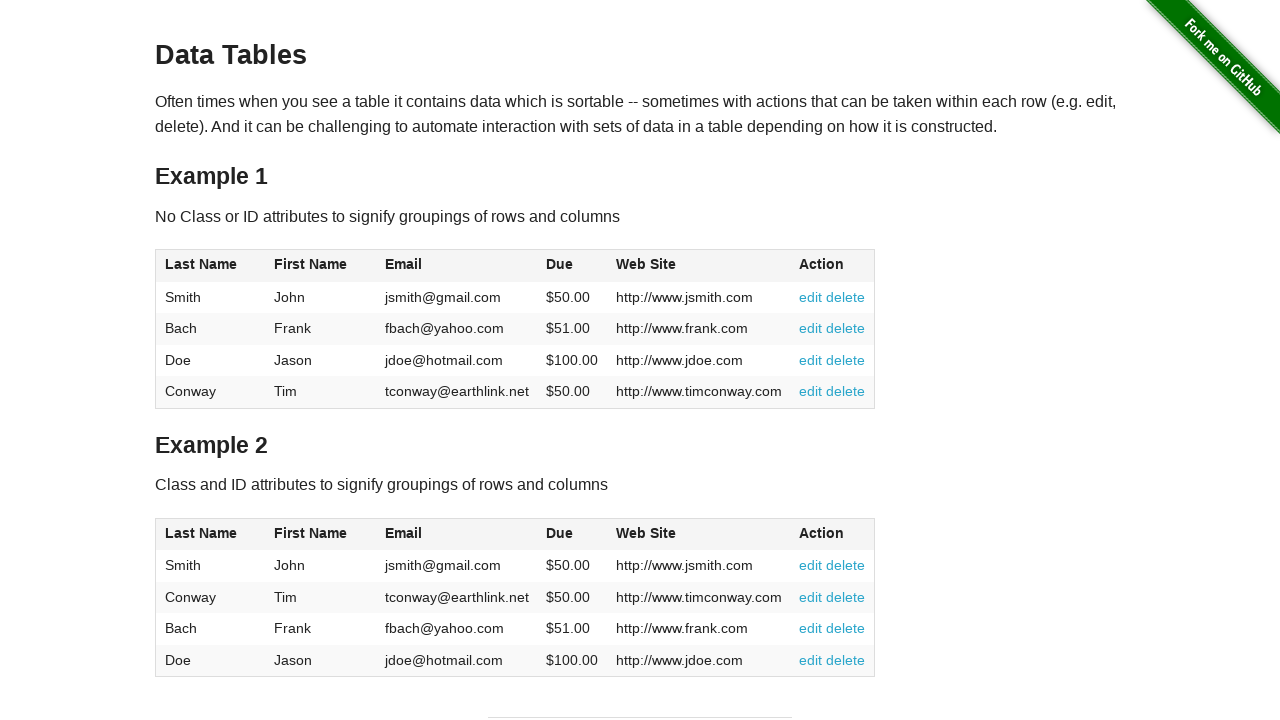